Tests button click functionality by clicking a button, accepting the resulting alert dialog, and navigating back to the previous page.

Starting URL: https://ultimateqa.com/simple-html-elements-for-automation/

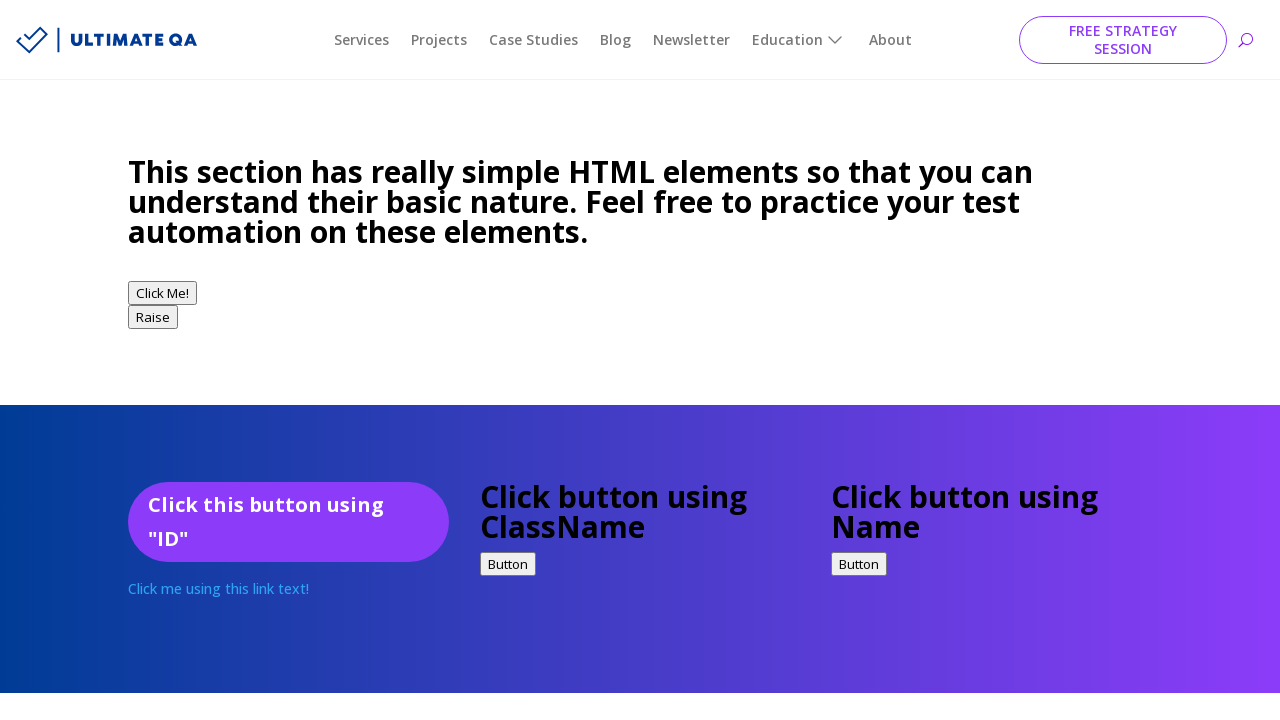

Clicked button #button1 to trigger alert dialog at (162, 293) on #button1
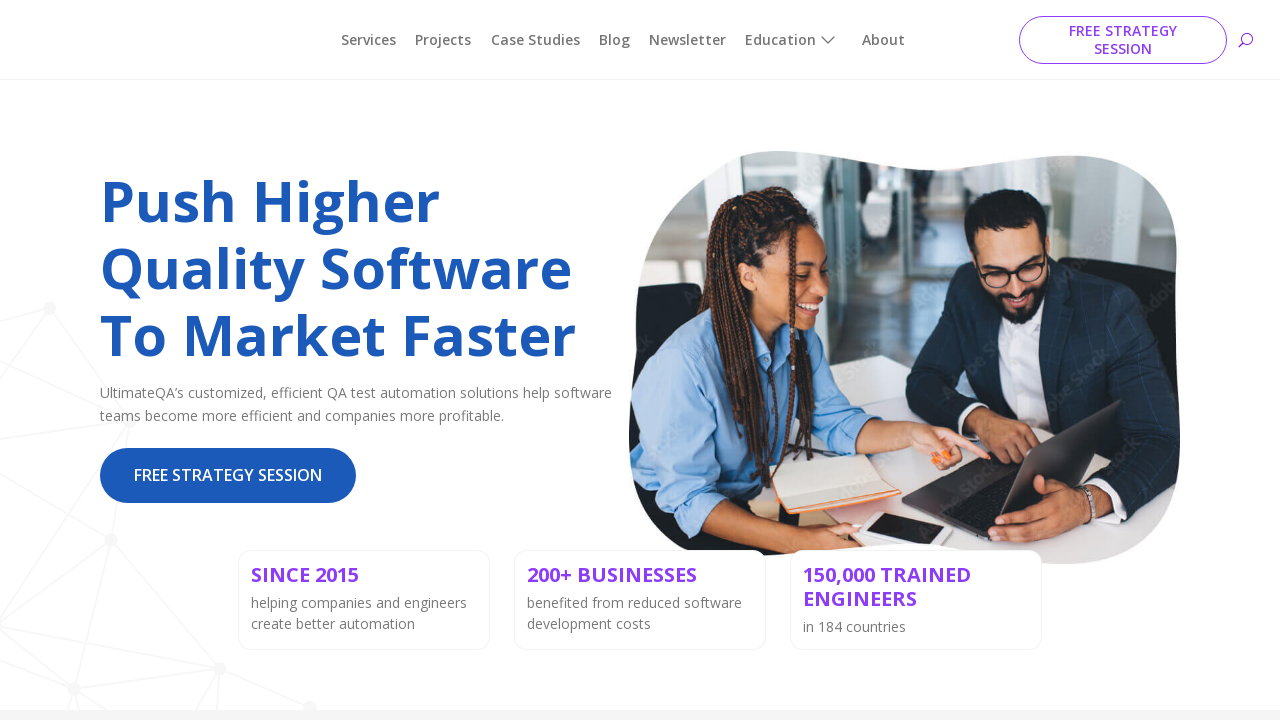

Set up dialog handler to accept alert
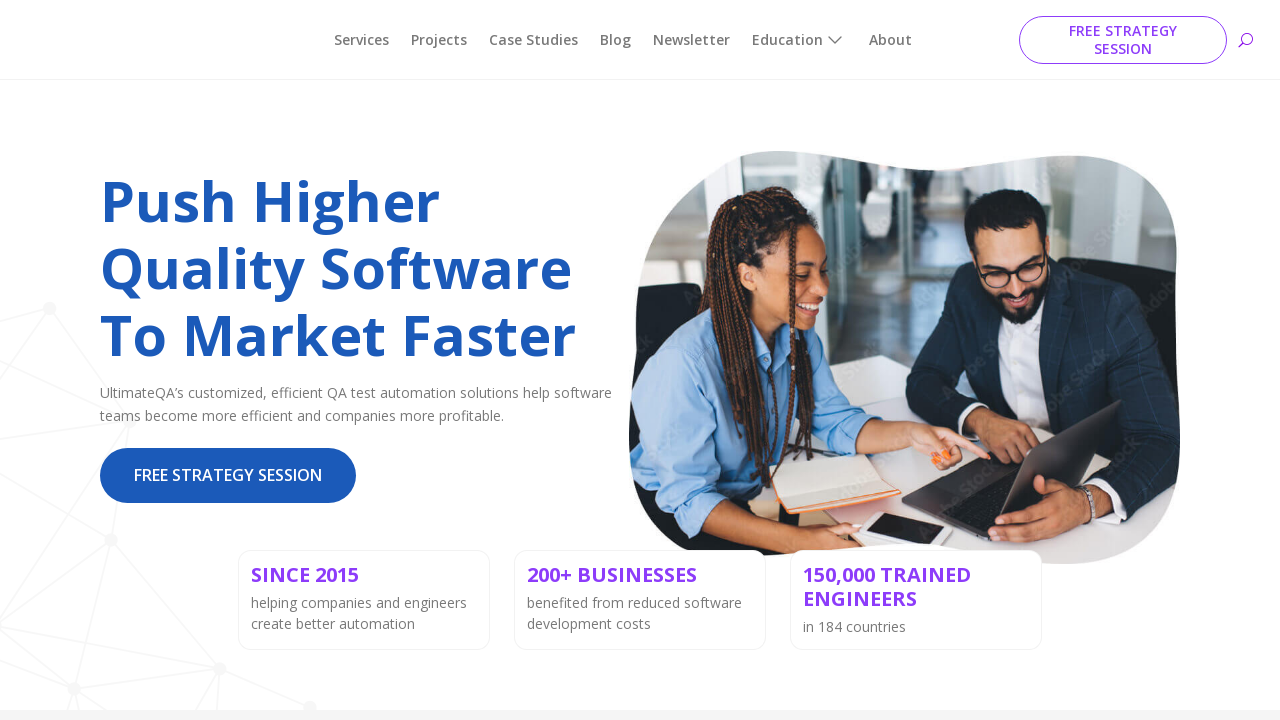

Waited 1000ms for alert to be processed
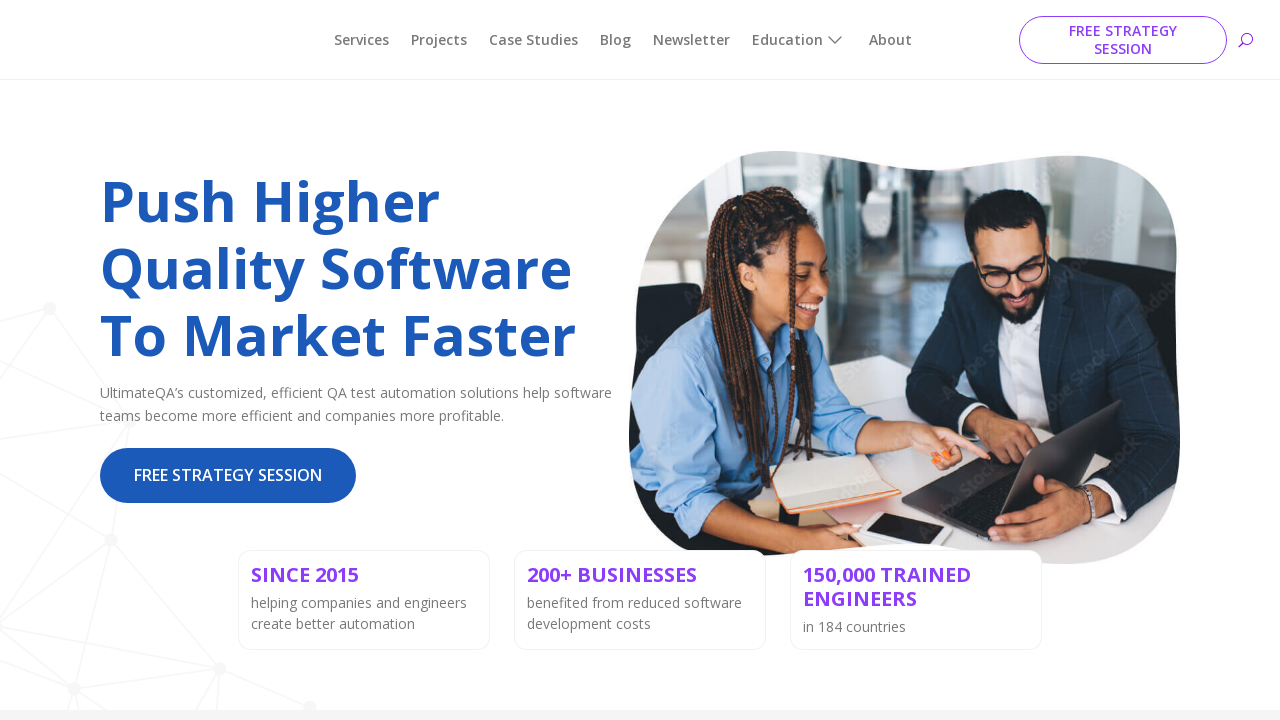

Navigated back to previous page
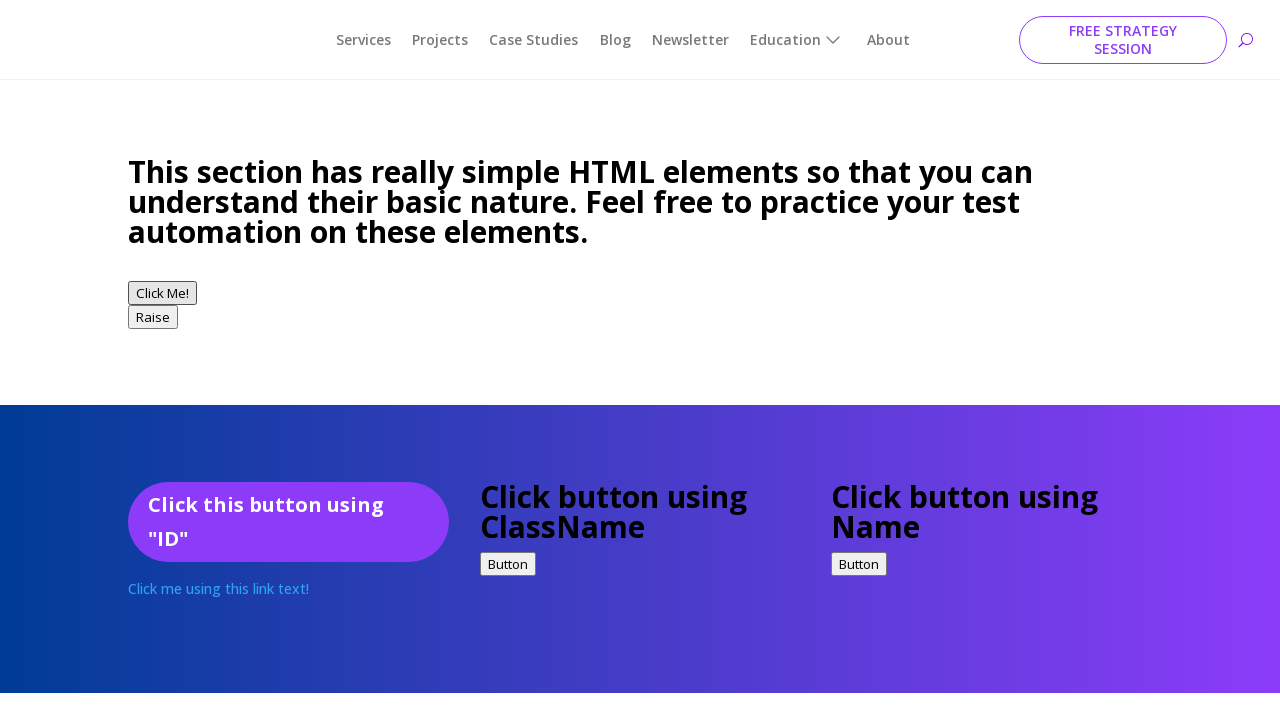

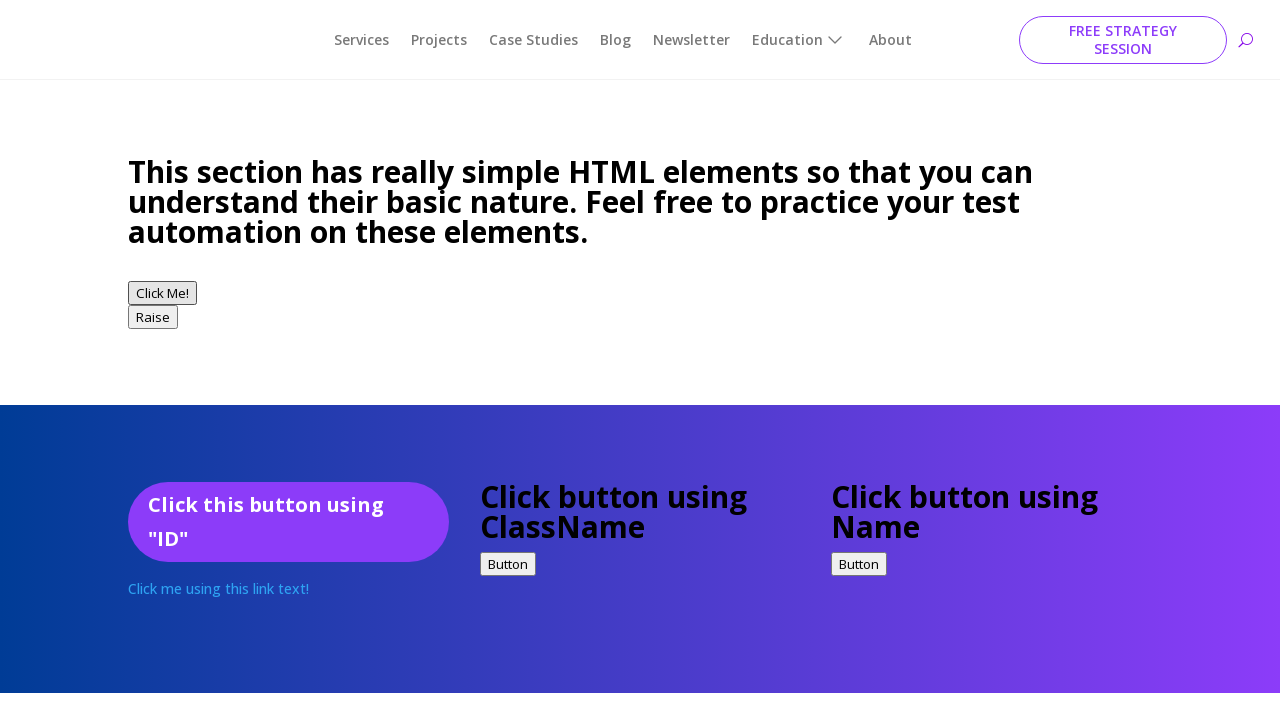